Tests JavaScript alert functionality with a text input box by clicking the alert tab, triggering the alert, entering text into it, accepting the alert, and verifying the result text is displayed.

Starting URL: http://demo.automationtesting.in/Alerts.html

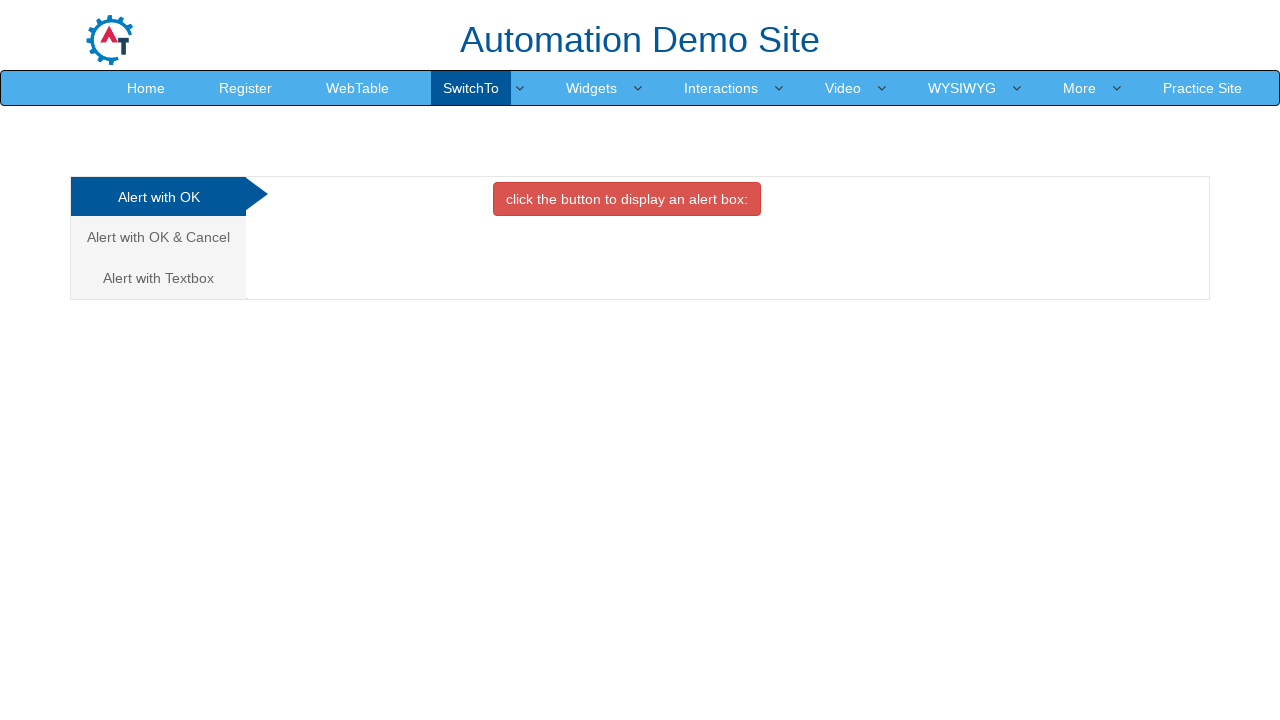

Clicked on 'Alert with Textbox' tab at (158, 278) on xpath=//a[text()='Alert with Textbox ']
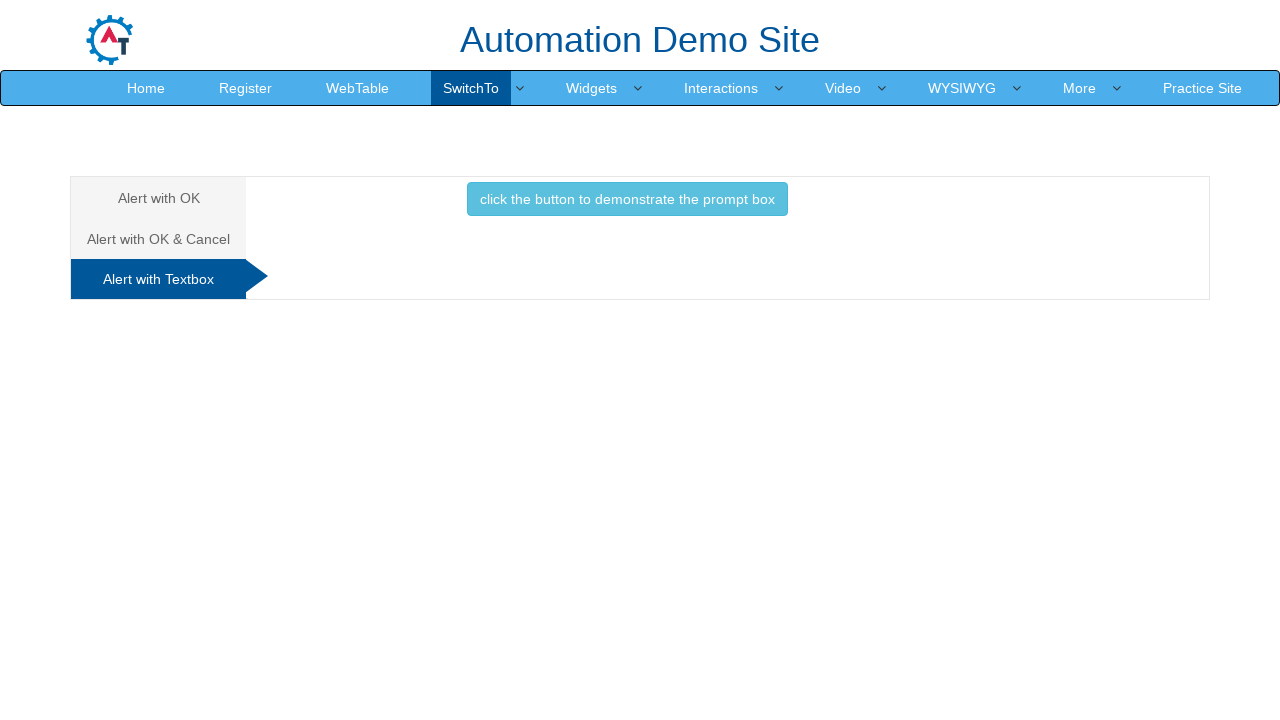

Set up dialog handler to accept alert with text 'Deepack lal'
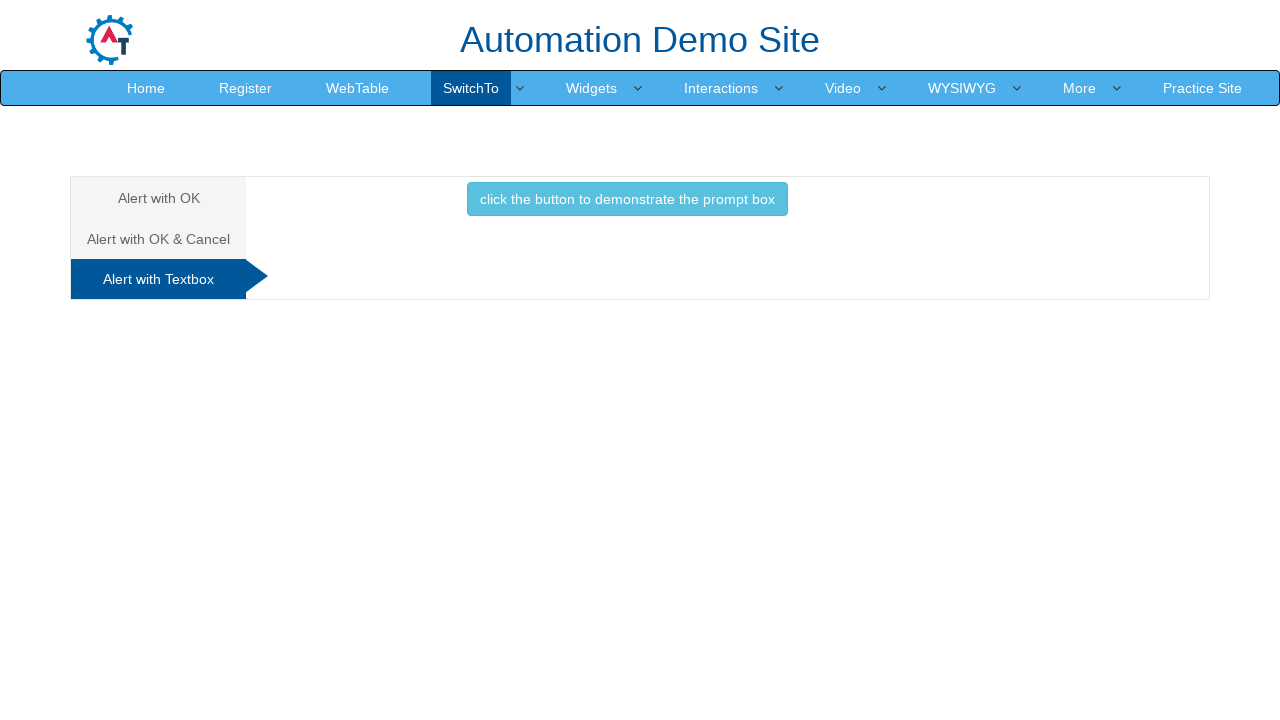

Clicked button to trigger alert with textbox at (627, 199) on xpath=//button[@class='btn btn-info']
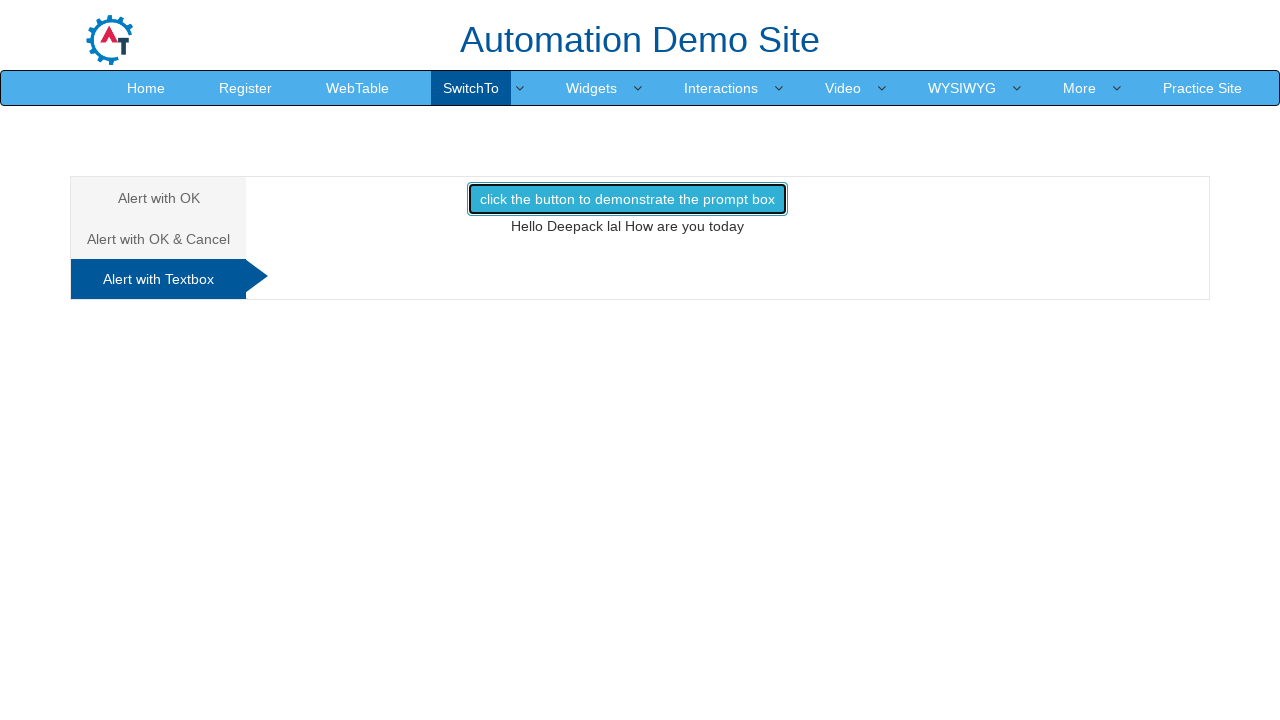

Result text element appeared on page
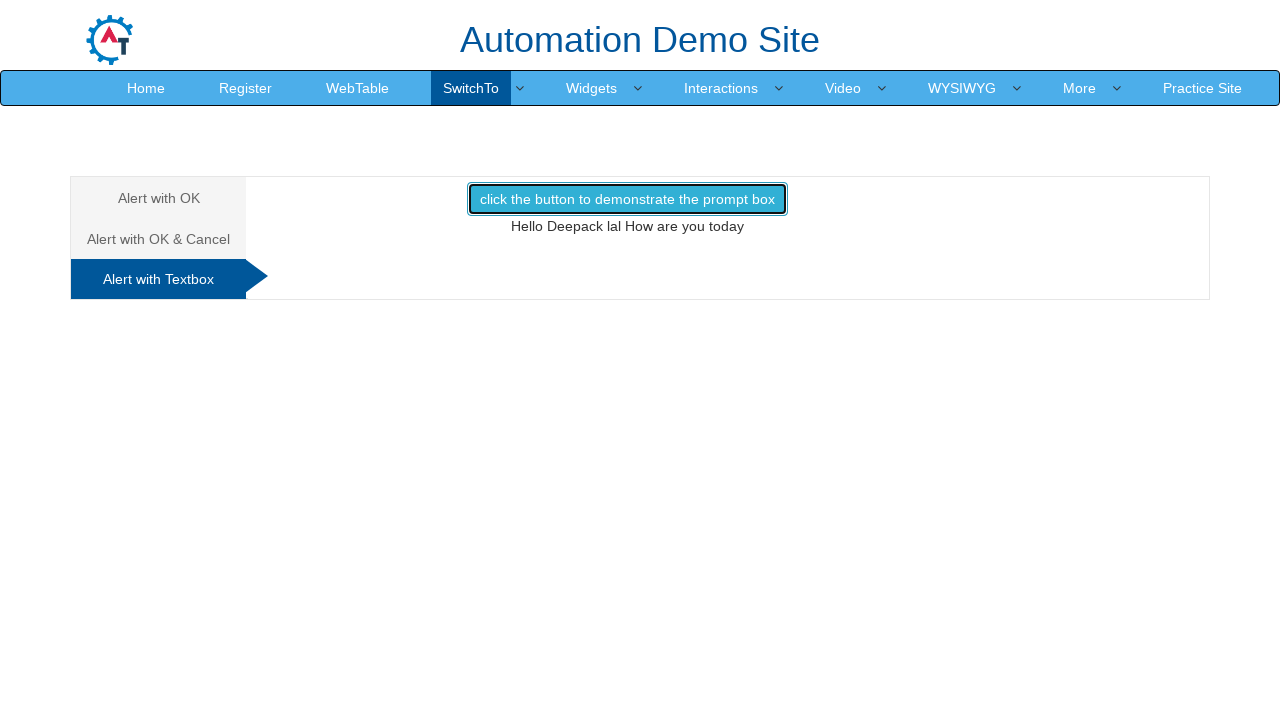

Retrieved result text: 'Hello Deepack lal How are you today'
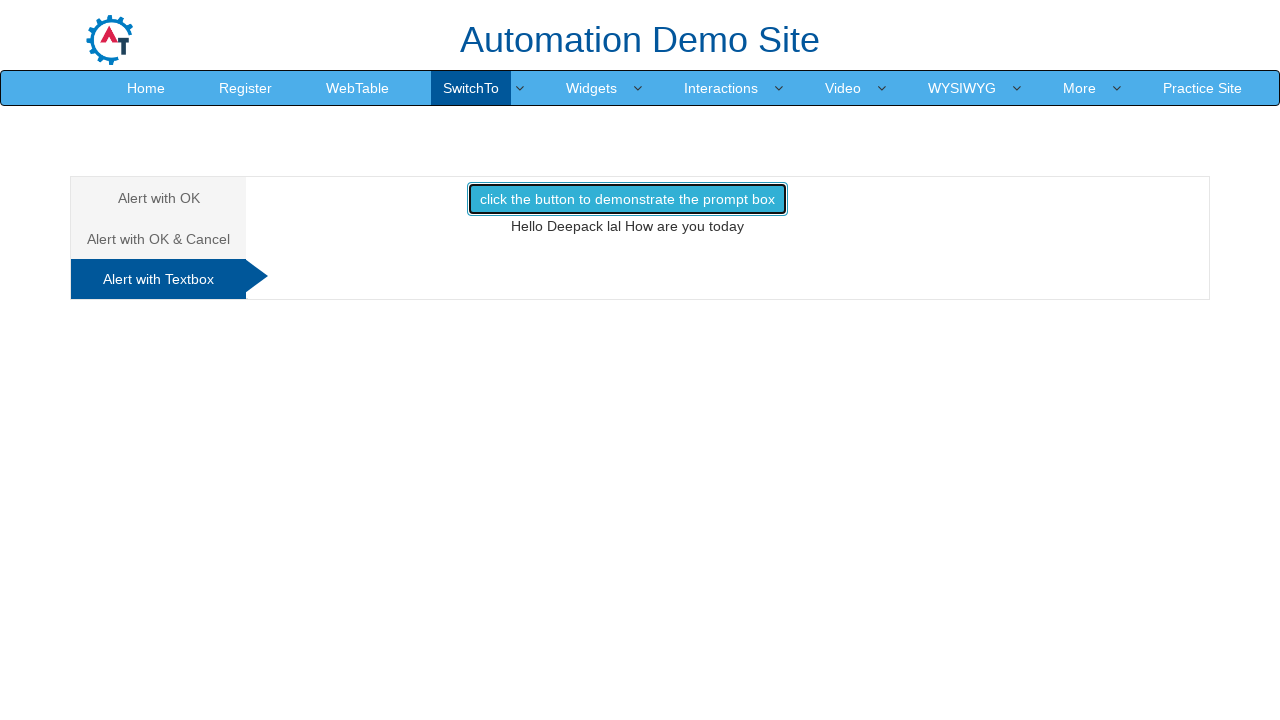

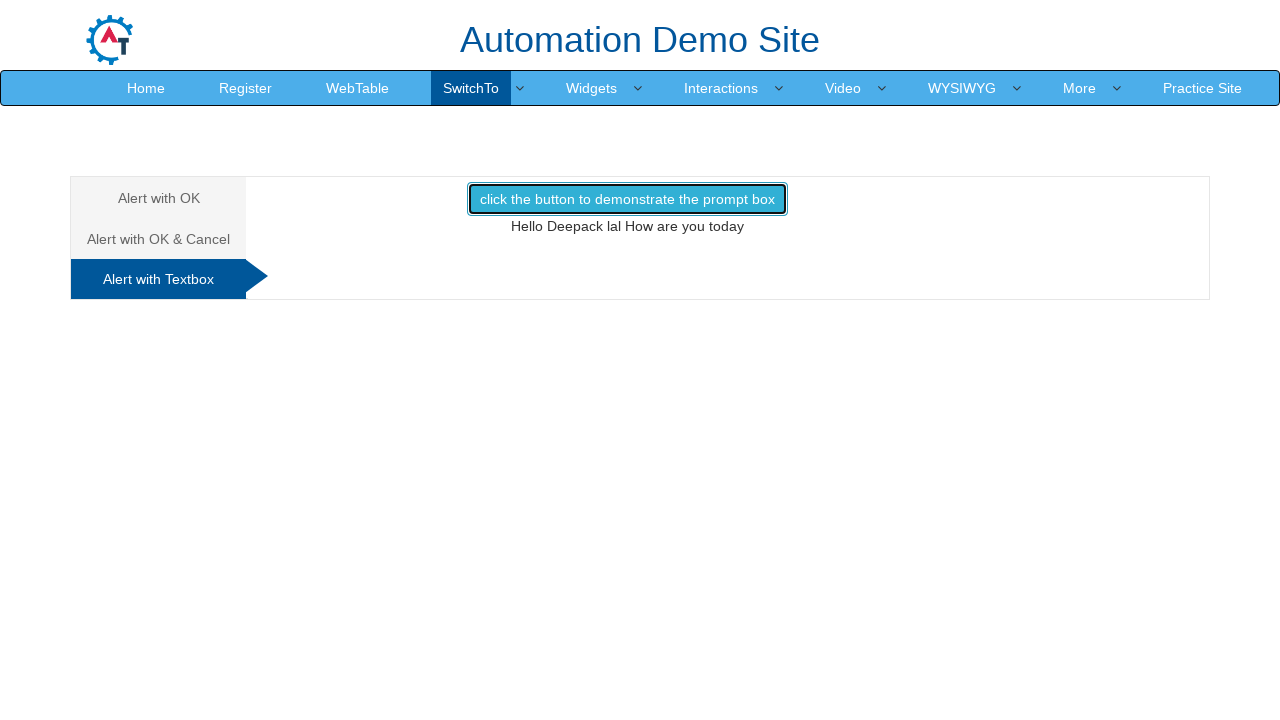